Tests that saved changes to an employee's name persist after switching between employees

Starting URL: https://devmountain-qa.github.io/employee-manager/1.2_Version/index.html

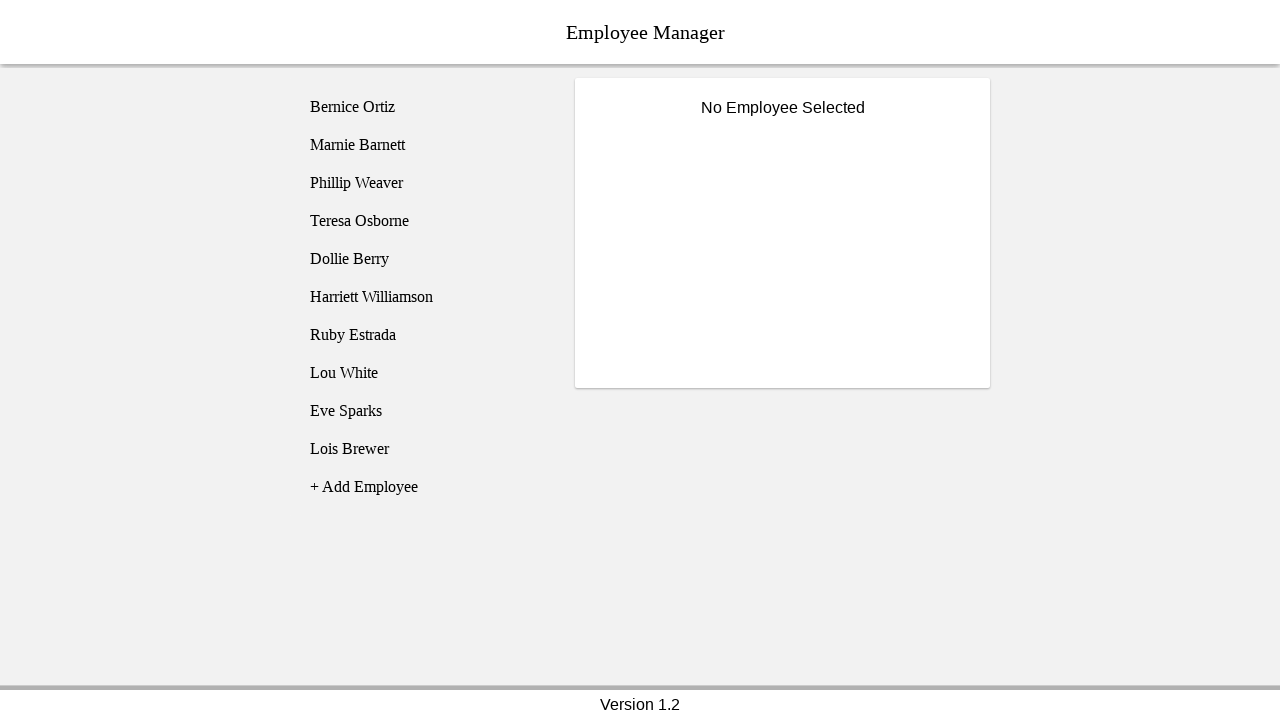

Clicked on Bernice Ortiz (employee1) at (425, 107) on [name='employee1']
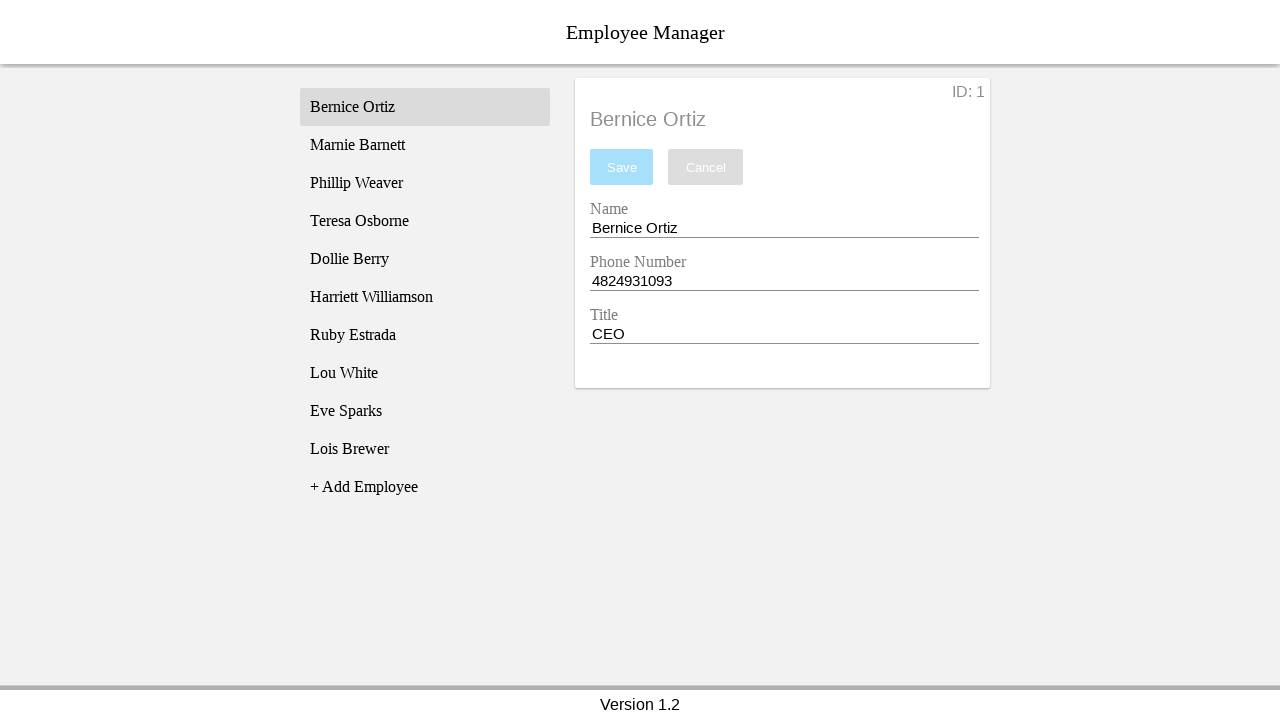

Name input field became visible
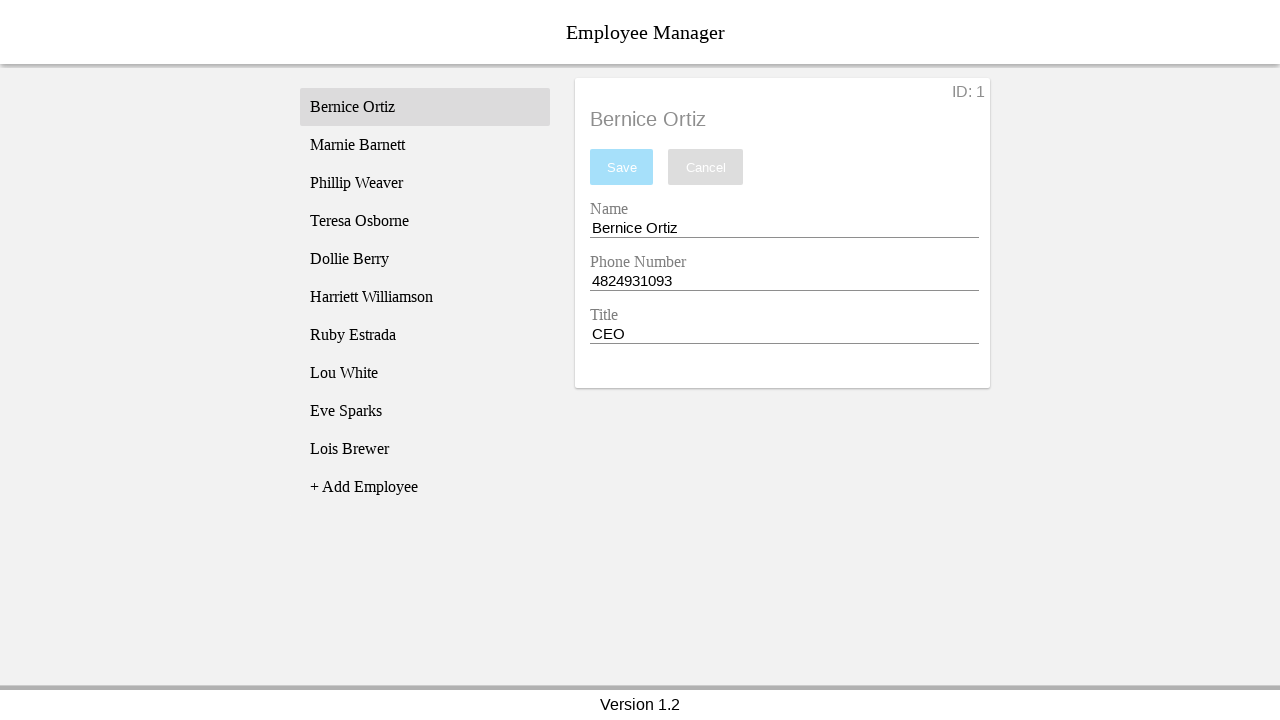

Cleared the name entry field on [name='nameEntry']
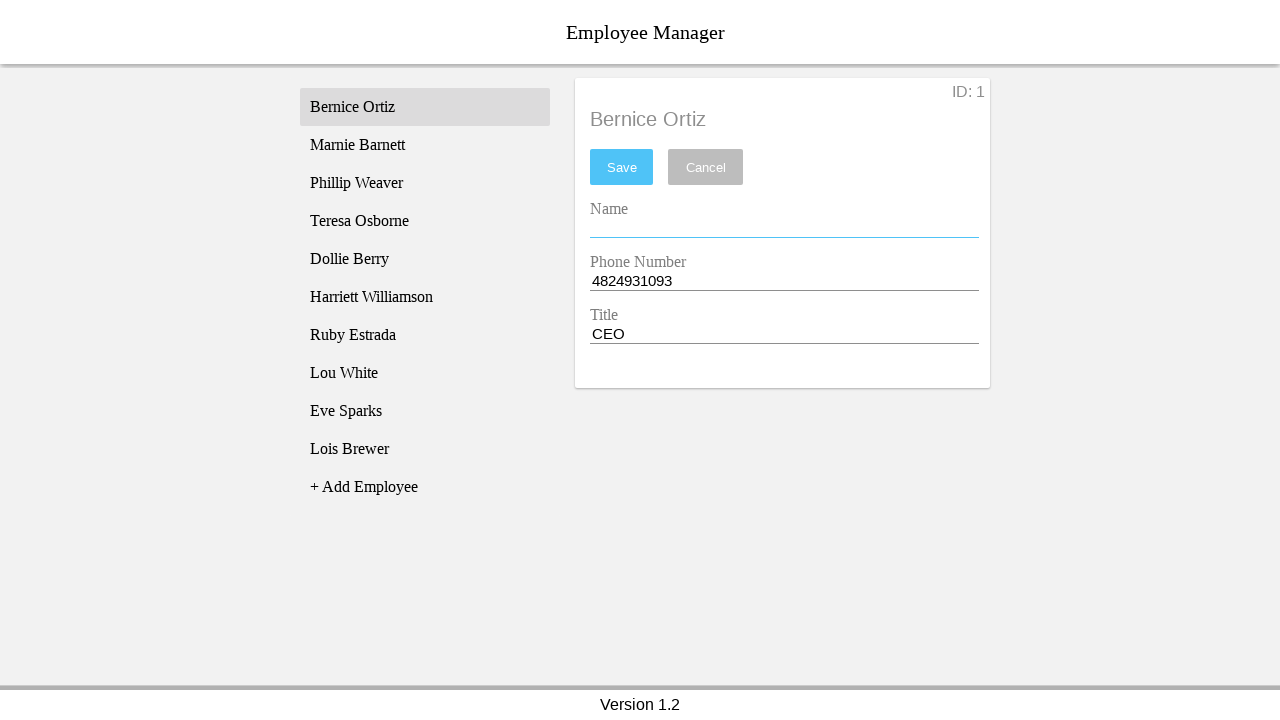

Filled name entry field with 'Bernice Updated' on [name='nameEntry']
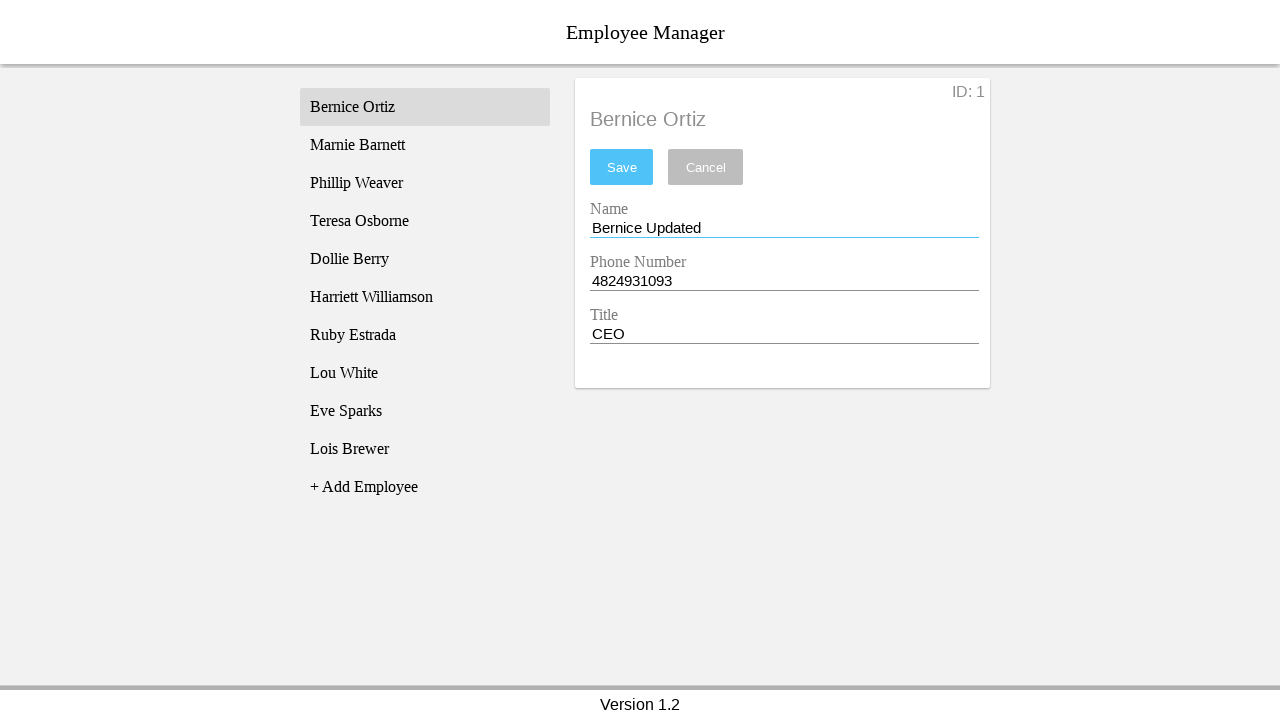

Clicked save button to save the name change at (622, 167) on #saveBtn
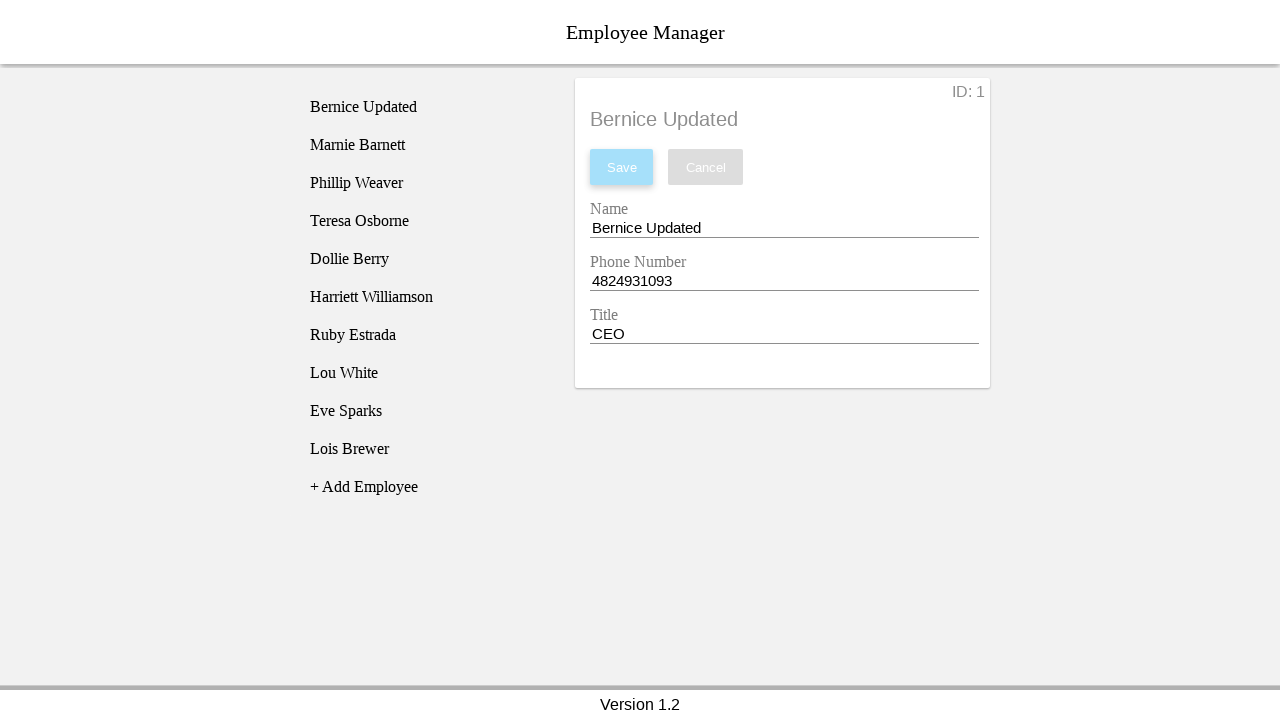

Clicked on Phillip Weaver (employee3) at (425, 183) on [name='employee3']
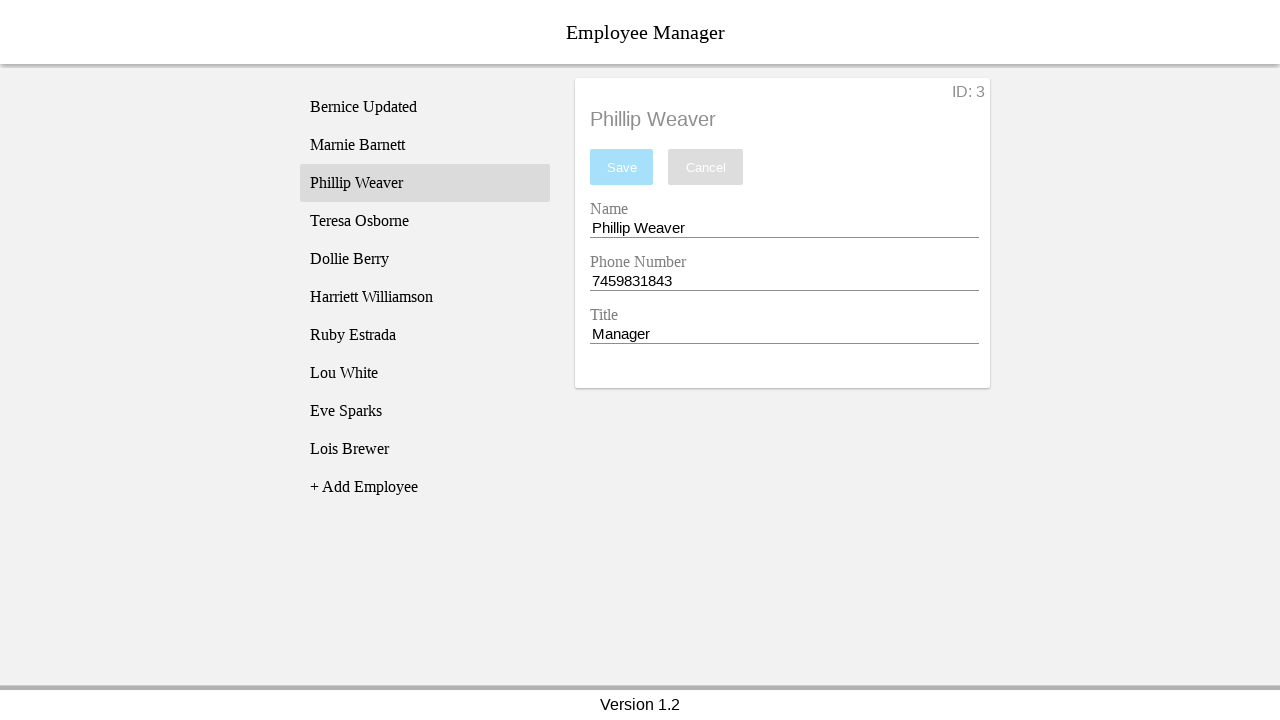

Phillip's employee details loaded
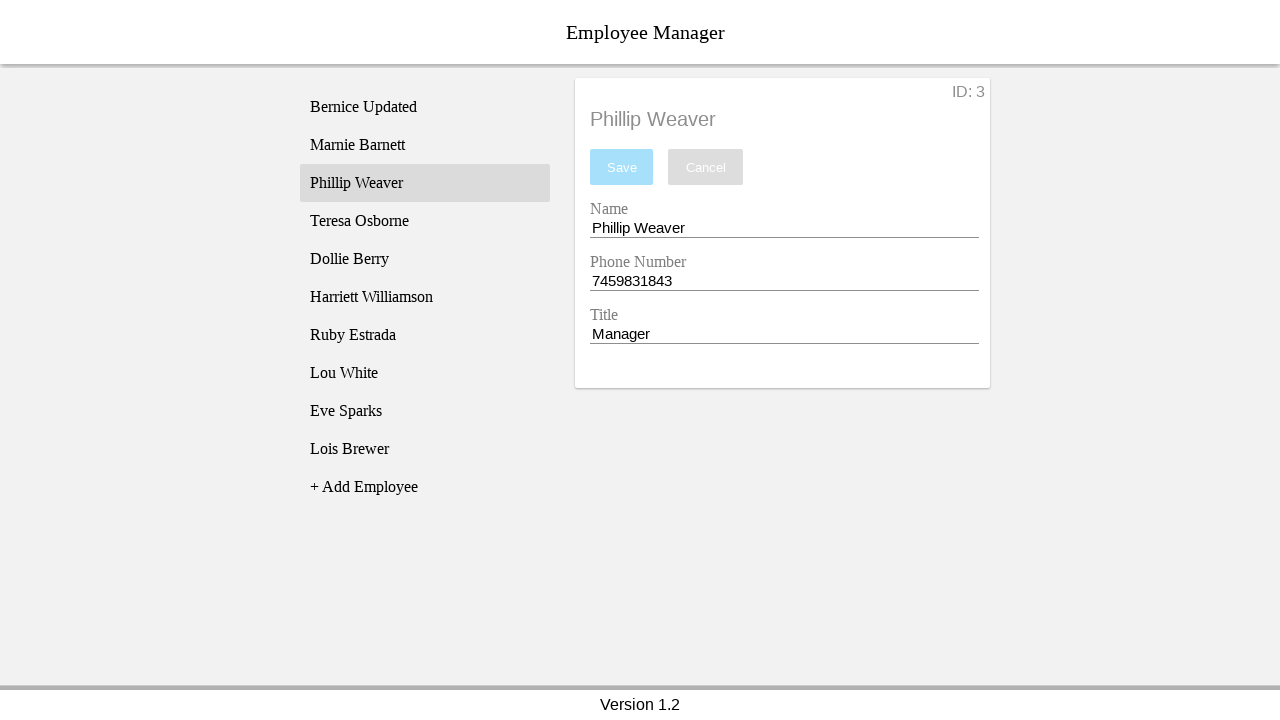

Clicked back on Bernice Ortiz (employee1) to verify saved change at (425, 107) on [name='employee1']
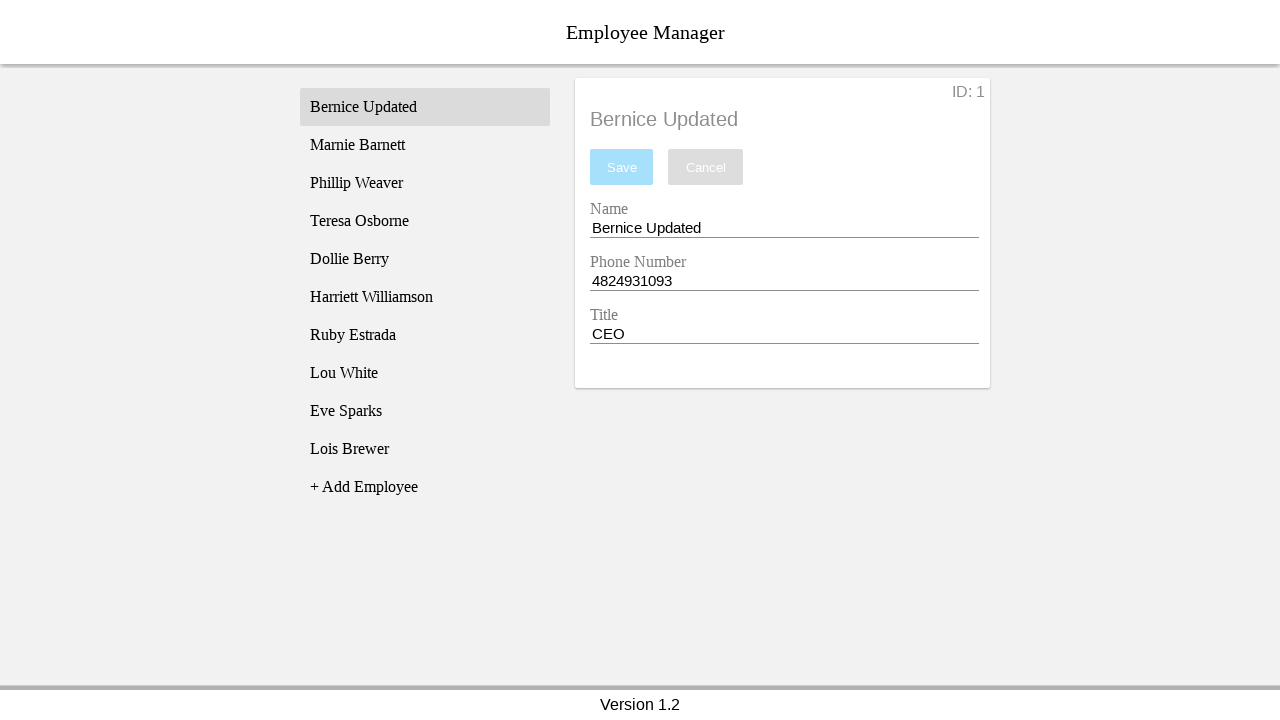

Verified that name entry field is present with saved change persisting
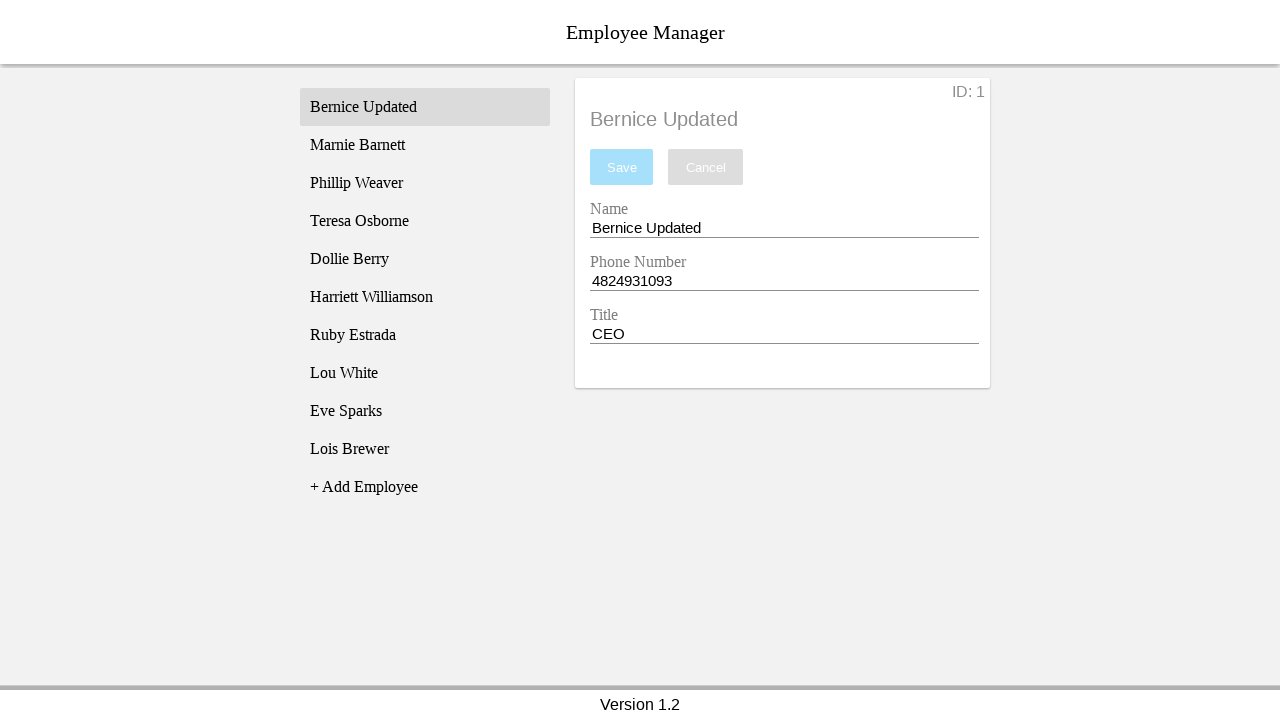

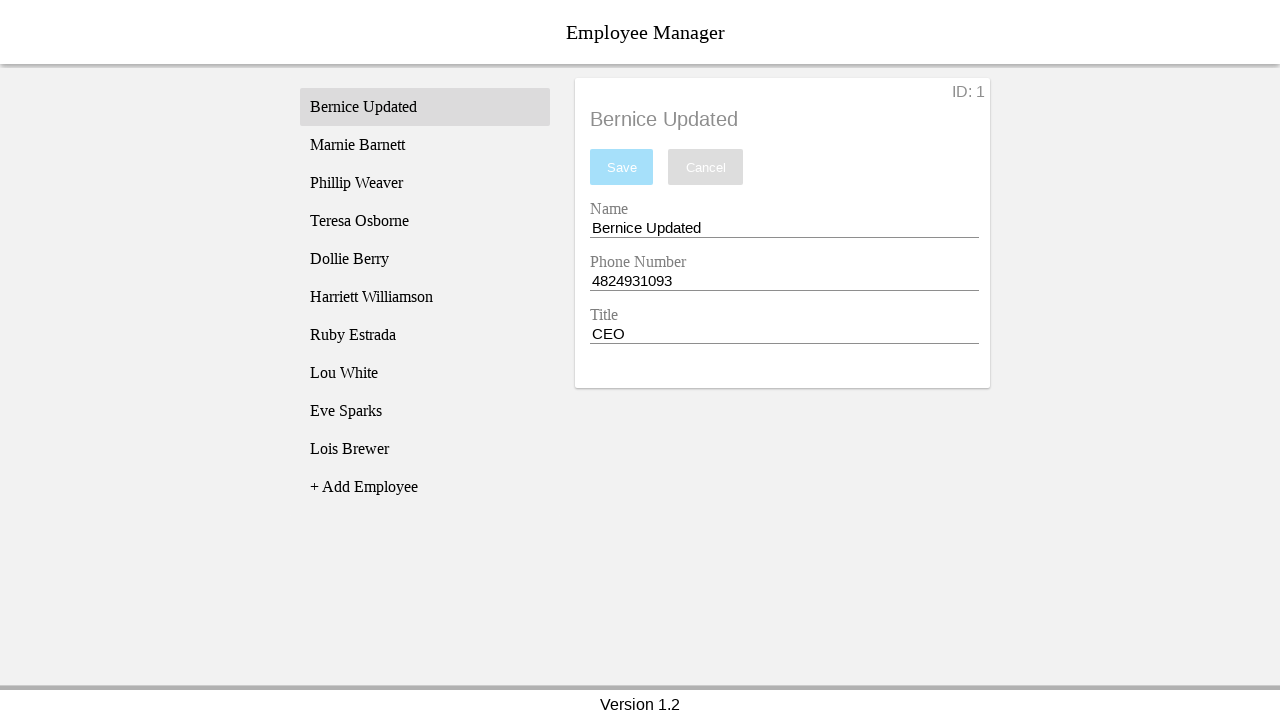